Tests file upload functionality by uploading multiple files and verifying they are successfully uploaded with correct names

Starting URL: https://davidwalsh.name/demo/multiple-file-upload.php

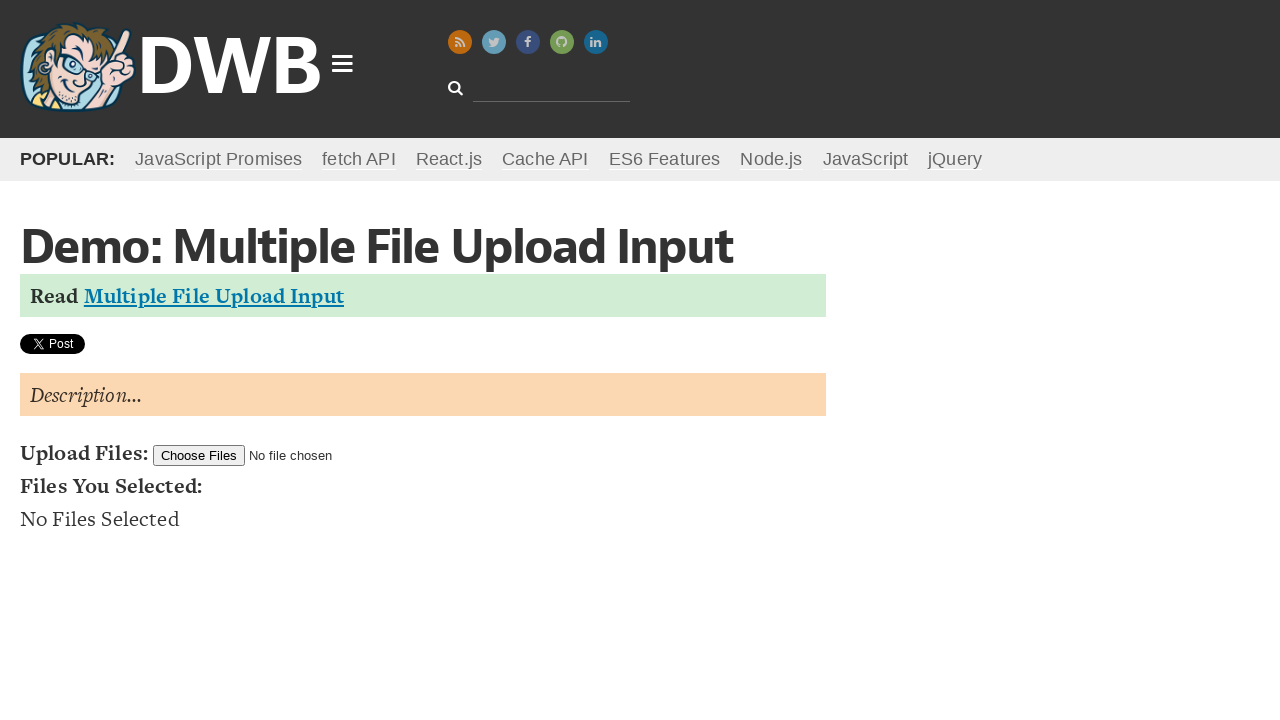

Created test file 1 at /tmp/test_file1.pdf
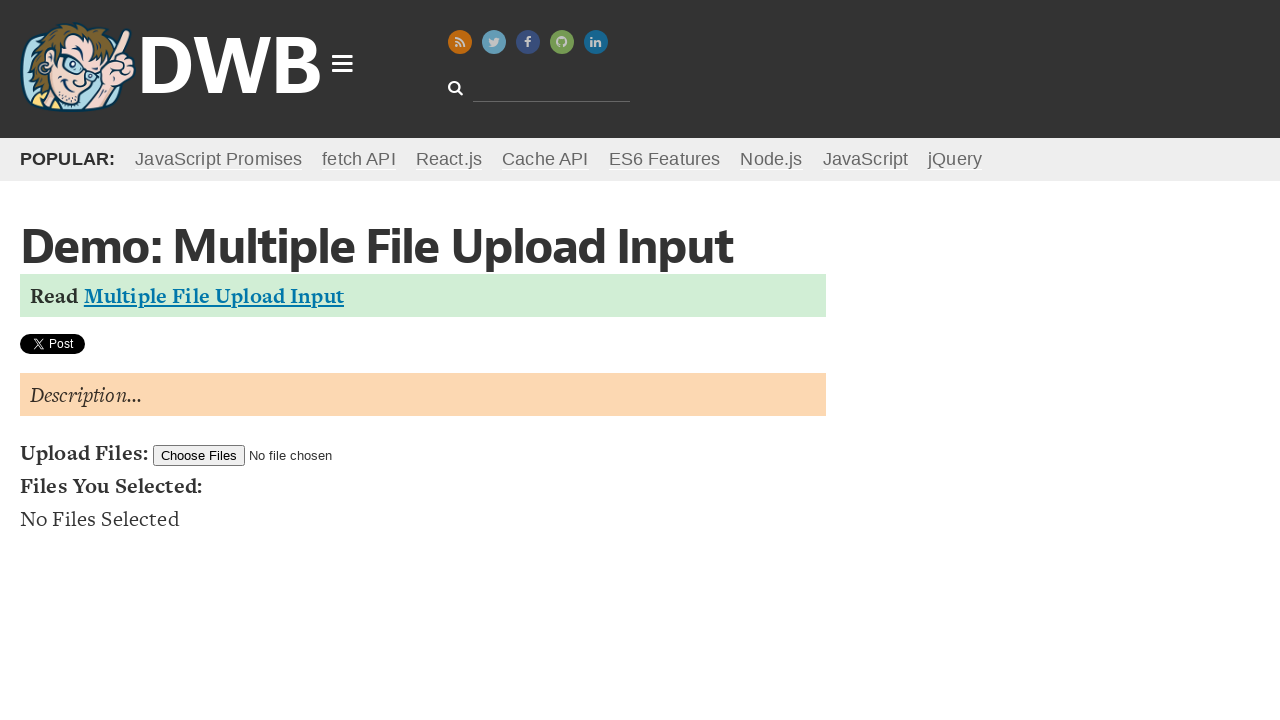

Created test file 2 at /tmp/test_file2.pdf
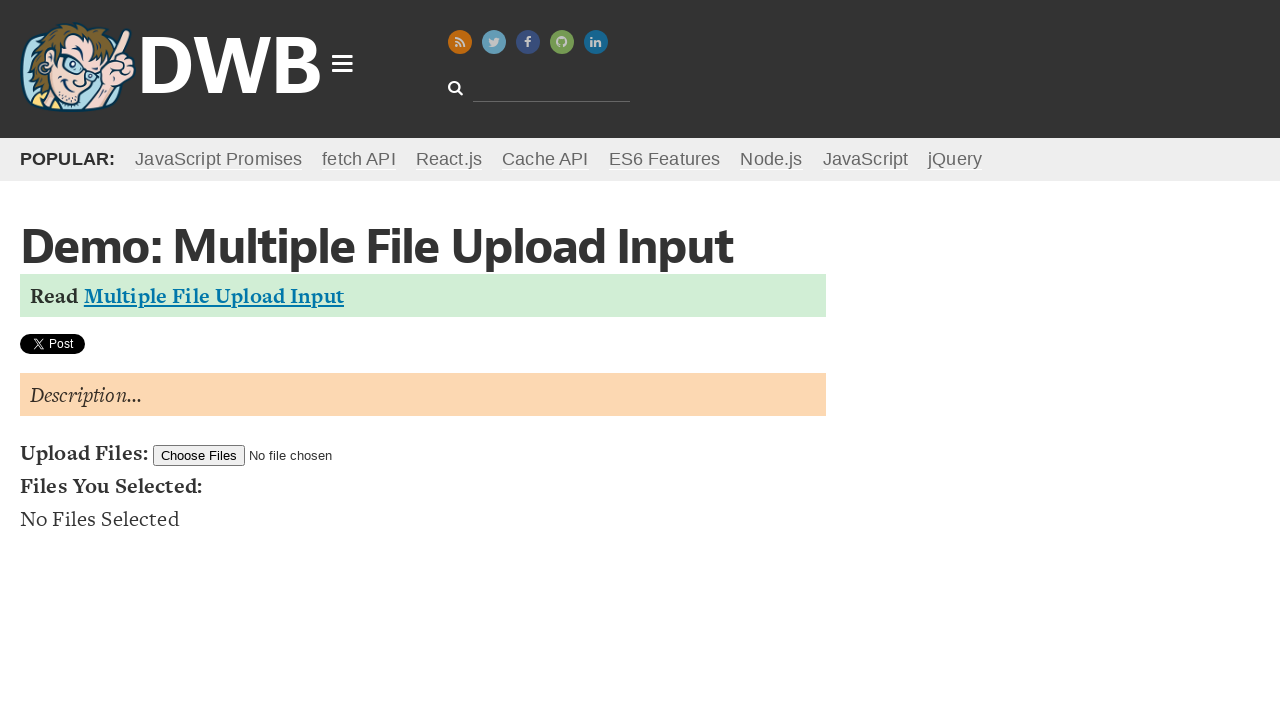

Set input files for upload with test_file1.pdf and test_file2.pdf
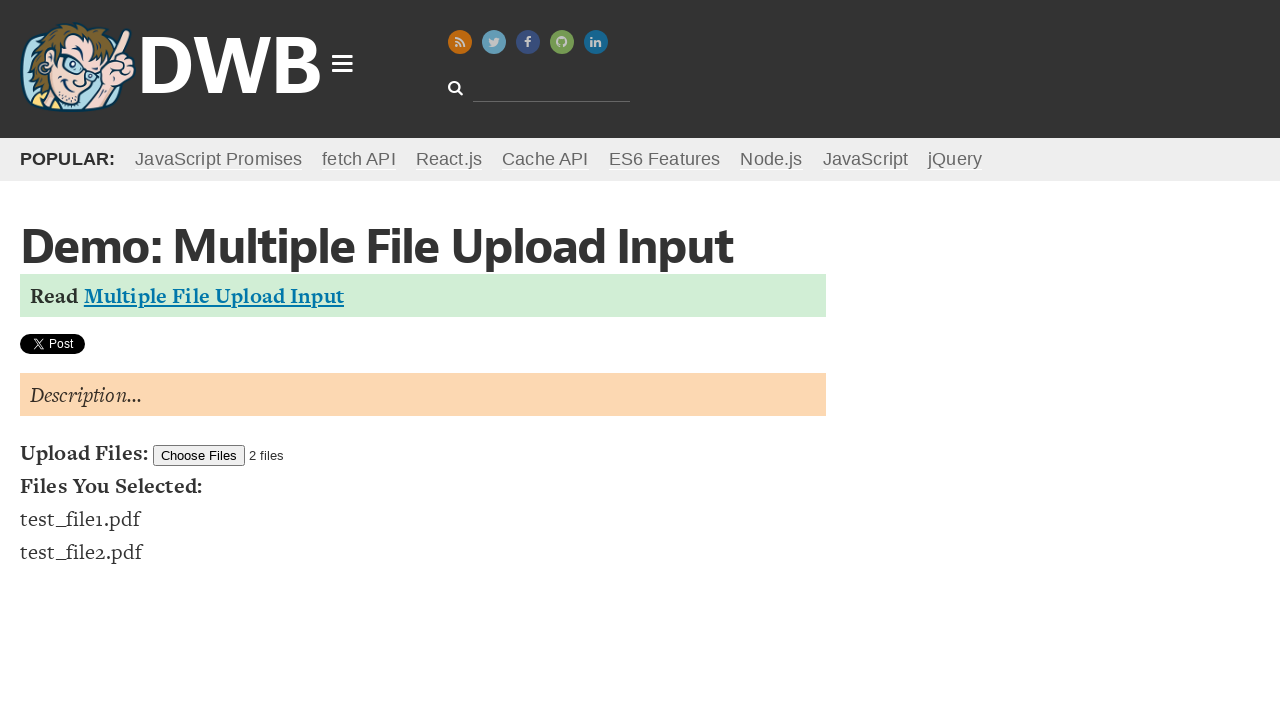

Waited for file list items to appear
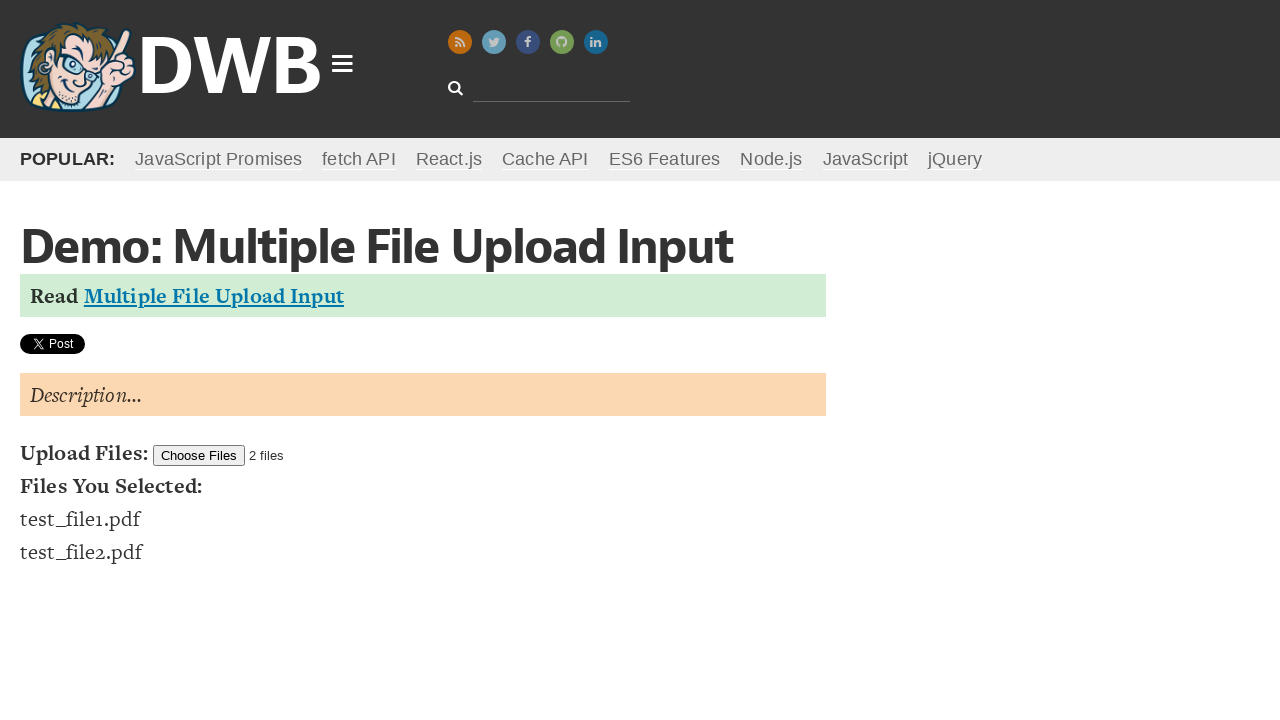

Counted uploaded files: 2 files found
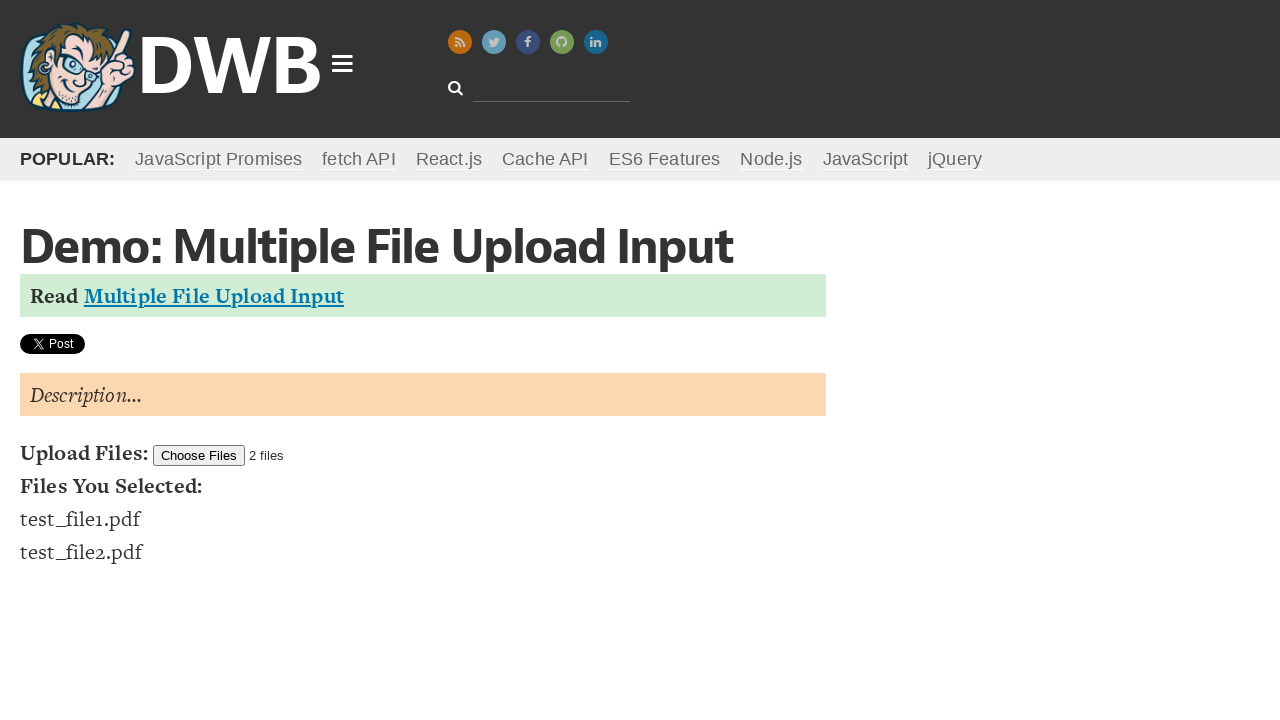

Verified that 2 files were uploaded successfully
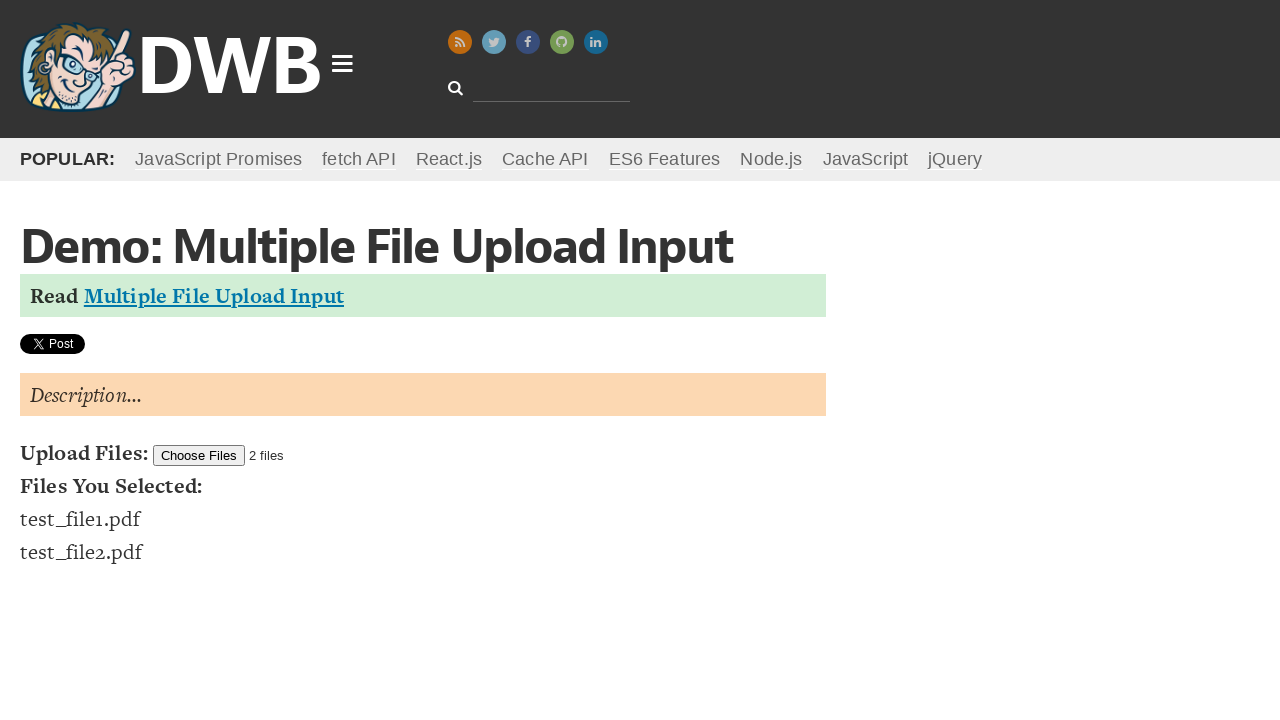

Retrieved first file name: test_file1.pdf
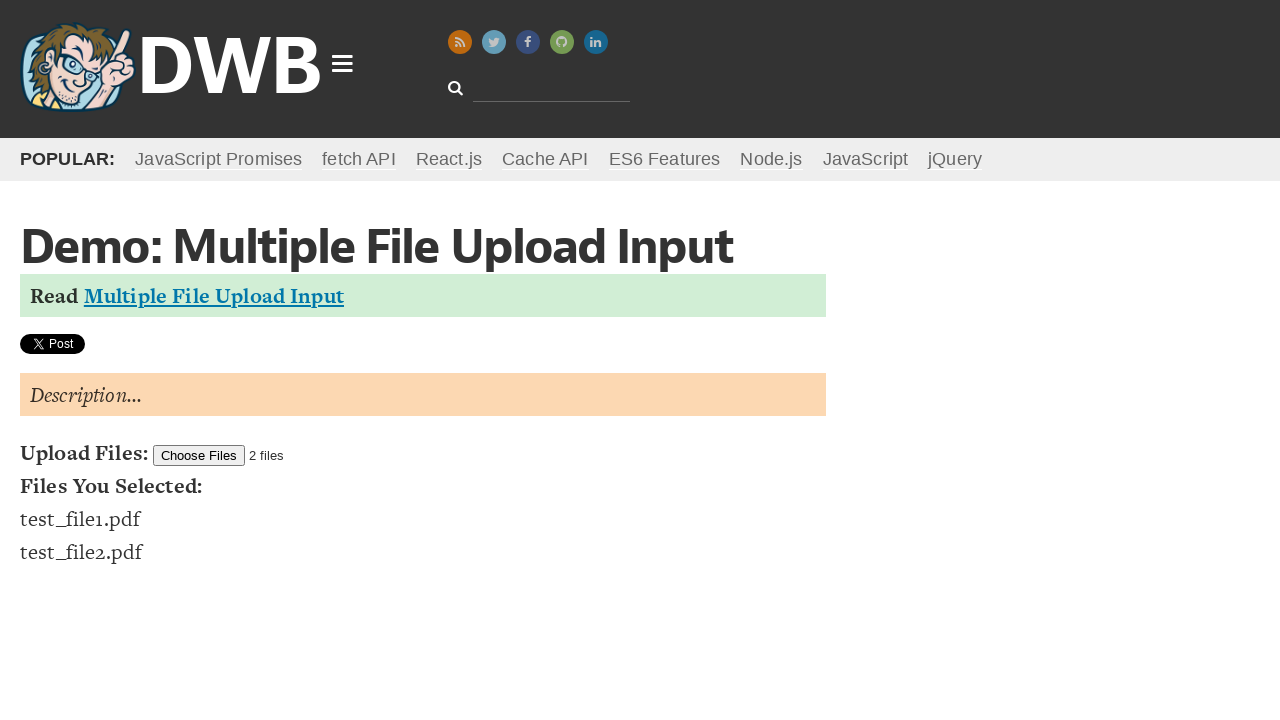

Retrieved second file name: test_file2.pdf
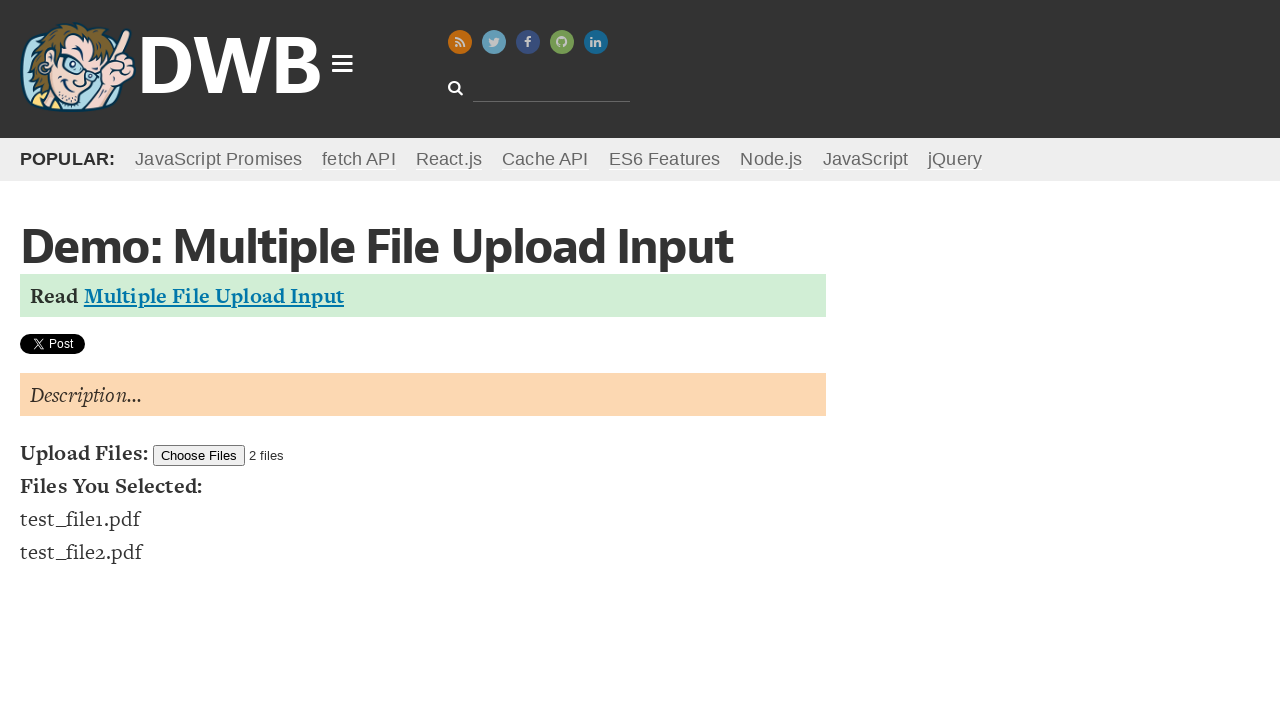

Verified first file name contains 'test_file1.pdf'
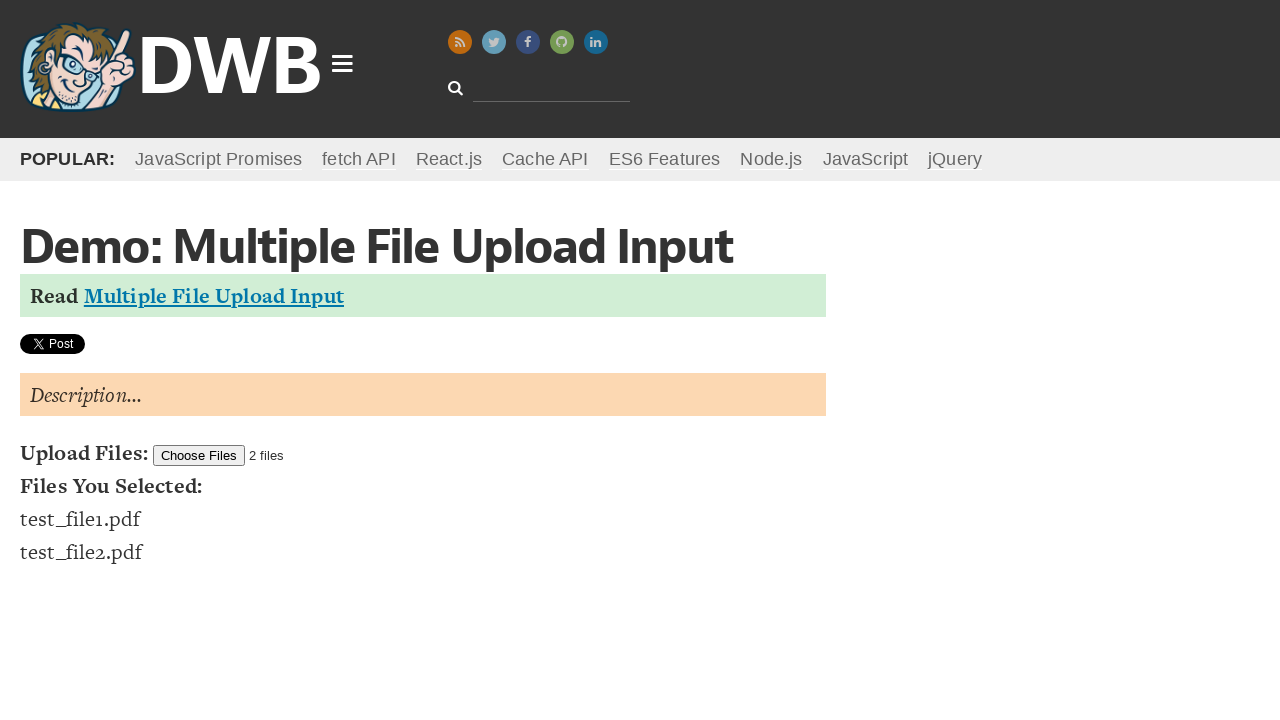

Verified second file name contains 'test_file2.pdf'
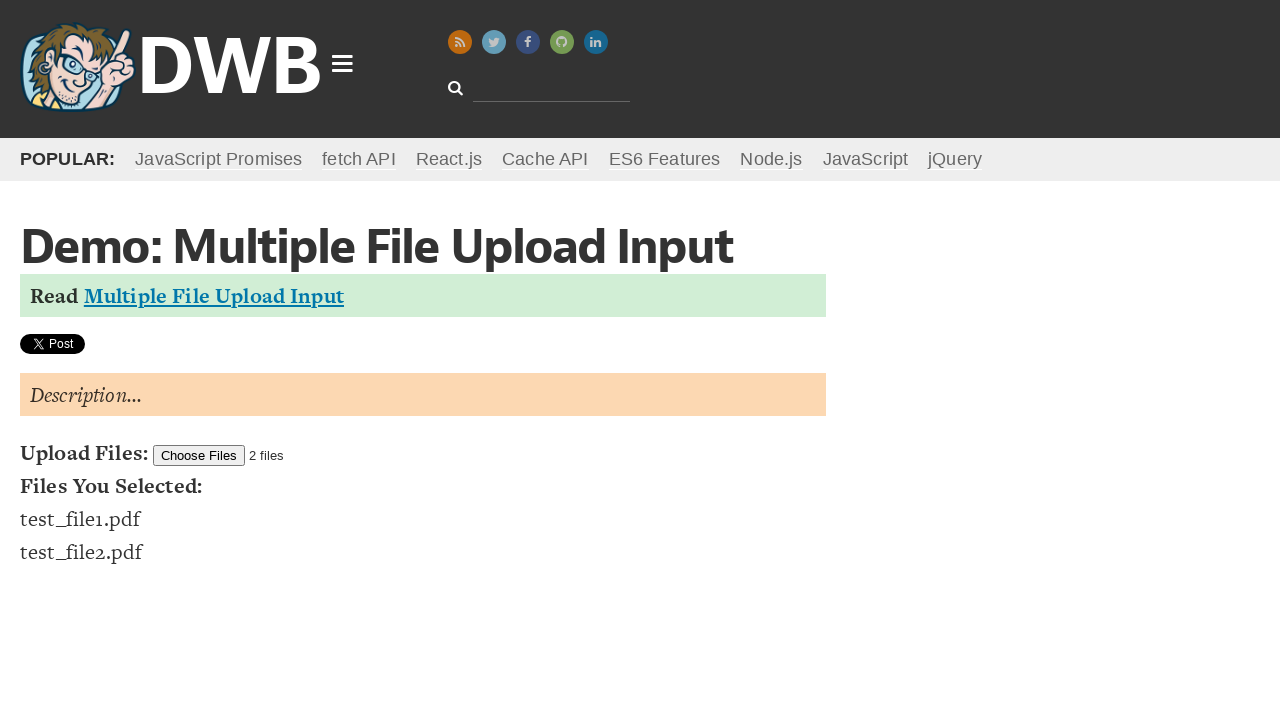

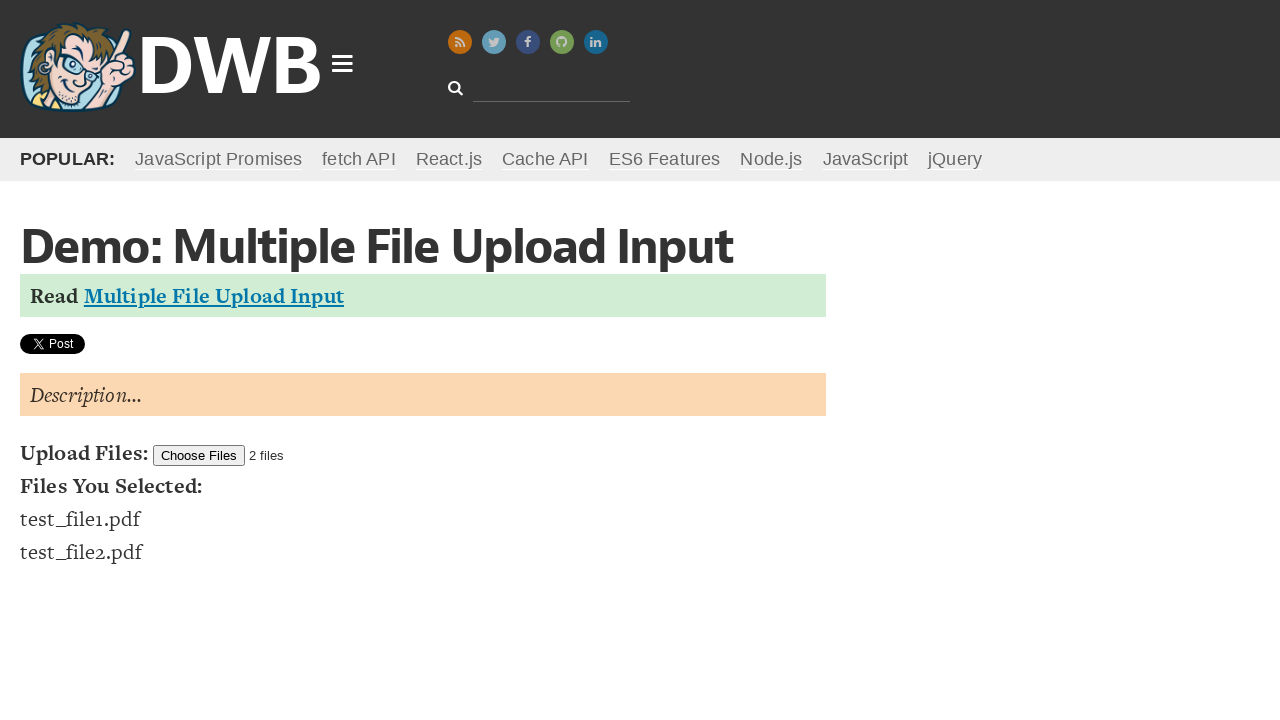